Navigates to a tech blog website and waits for the page to load, verifying the page title is accessible

Starting URL: https://techwithjustin.net/

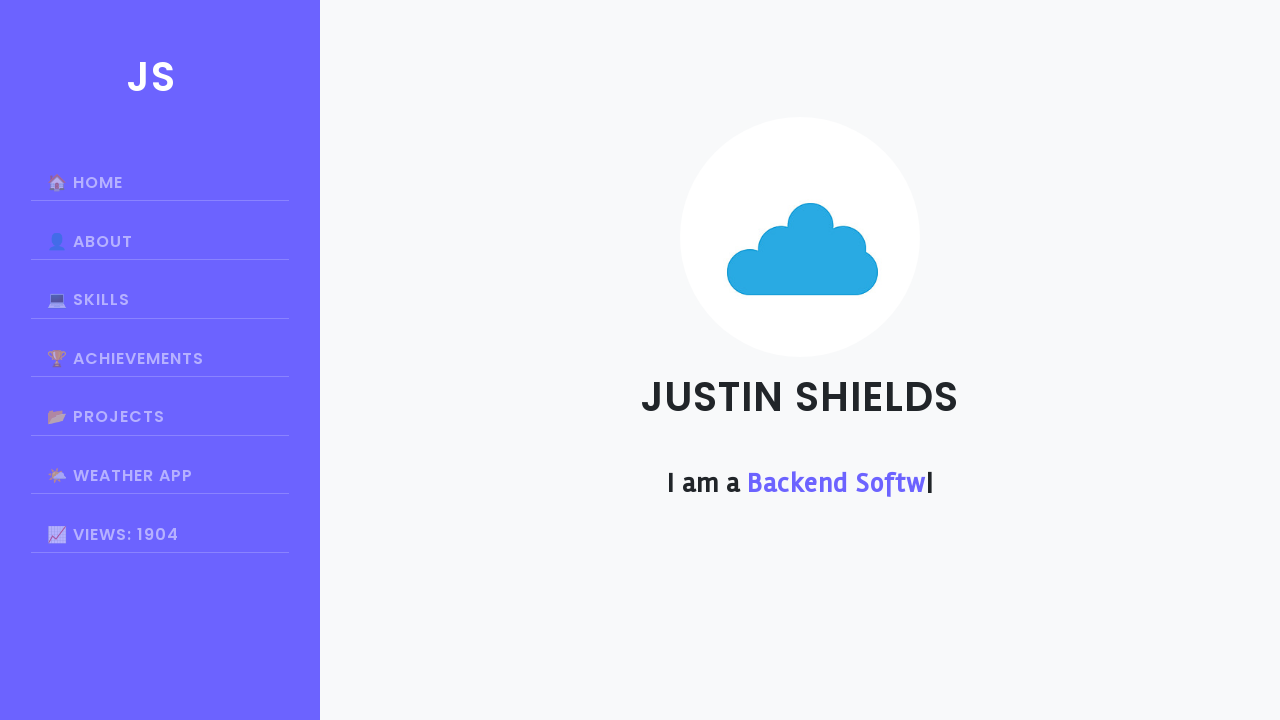

Page loaded to domcontentloaded state
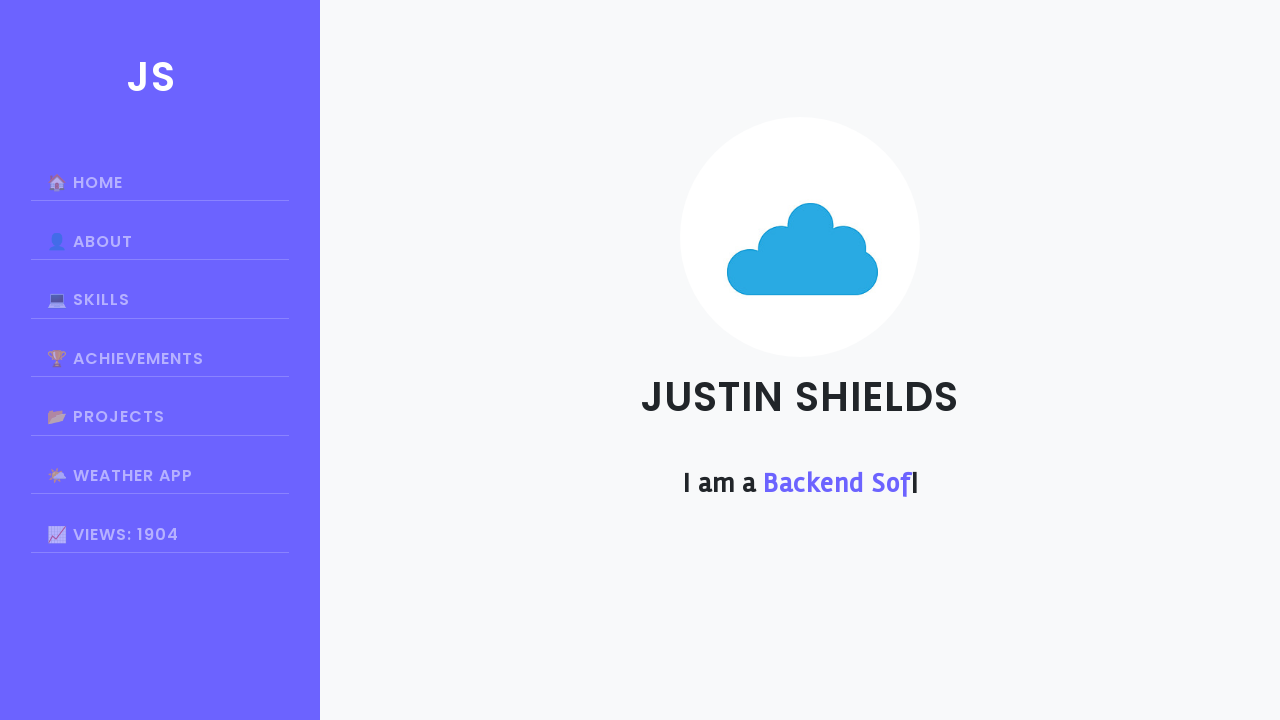

Body element is accessible on the page
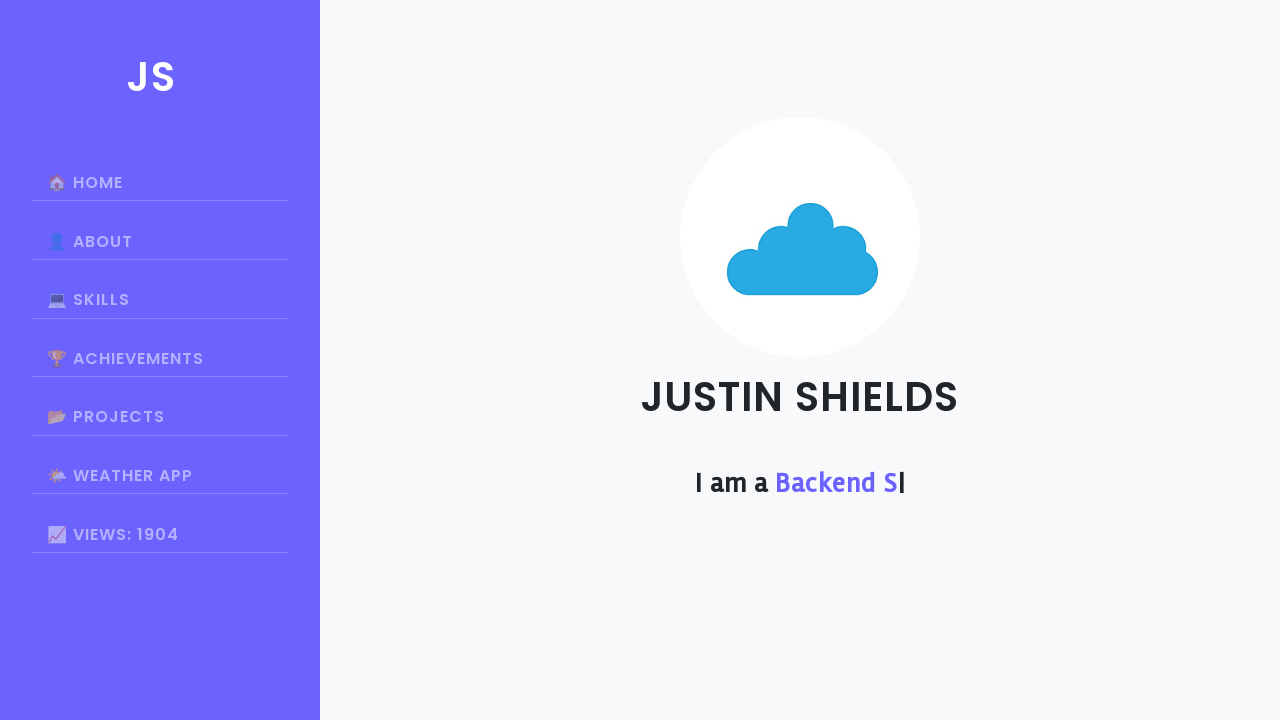

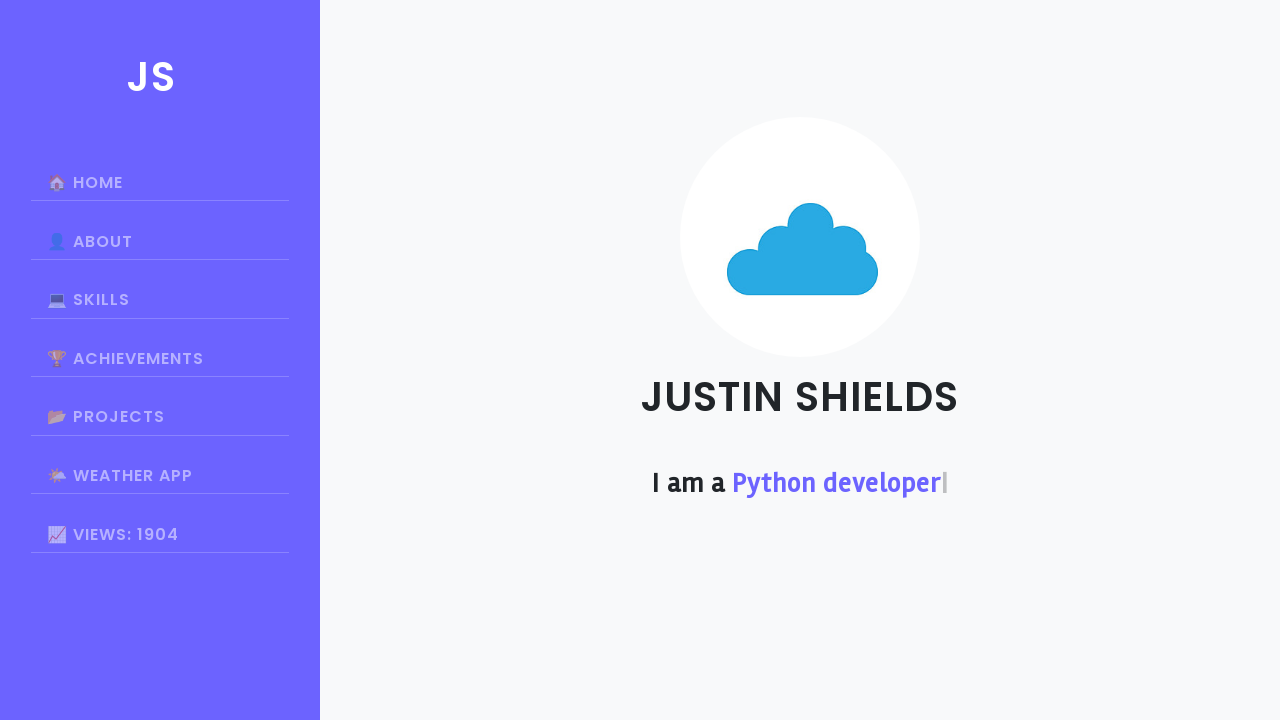